Tests multiple window handling by opening a new window, extracting course name from it, and using that text to fill a form field in the original window

Starting URL: https://rahulshettyacademy.com/angularpractice/

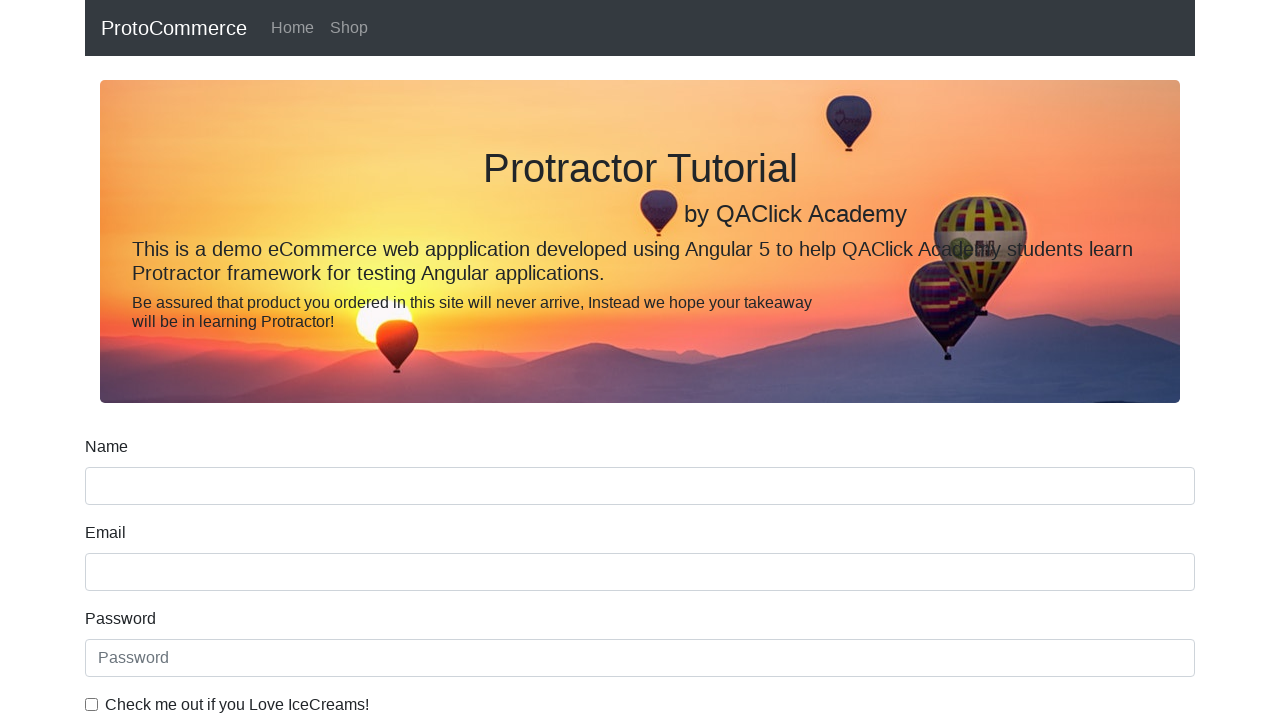

Opened a new window/tab
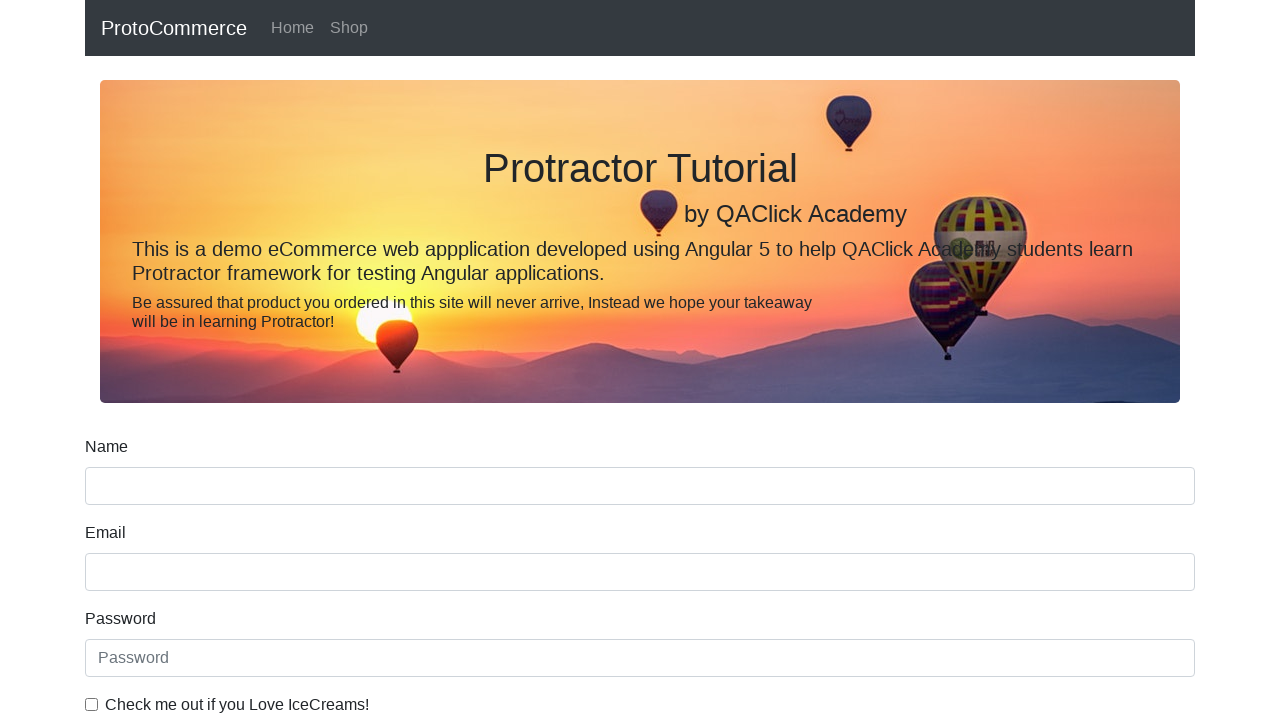

Navigated new window to course page
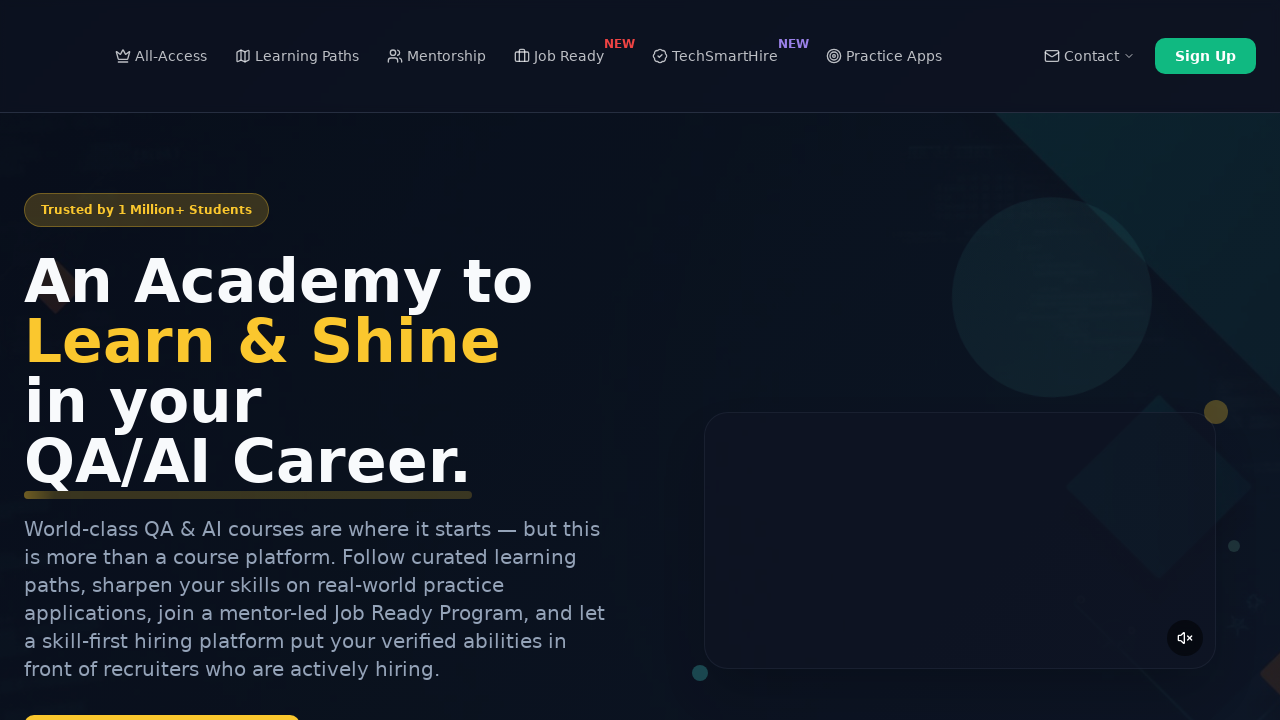

Located course links in new window
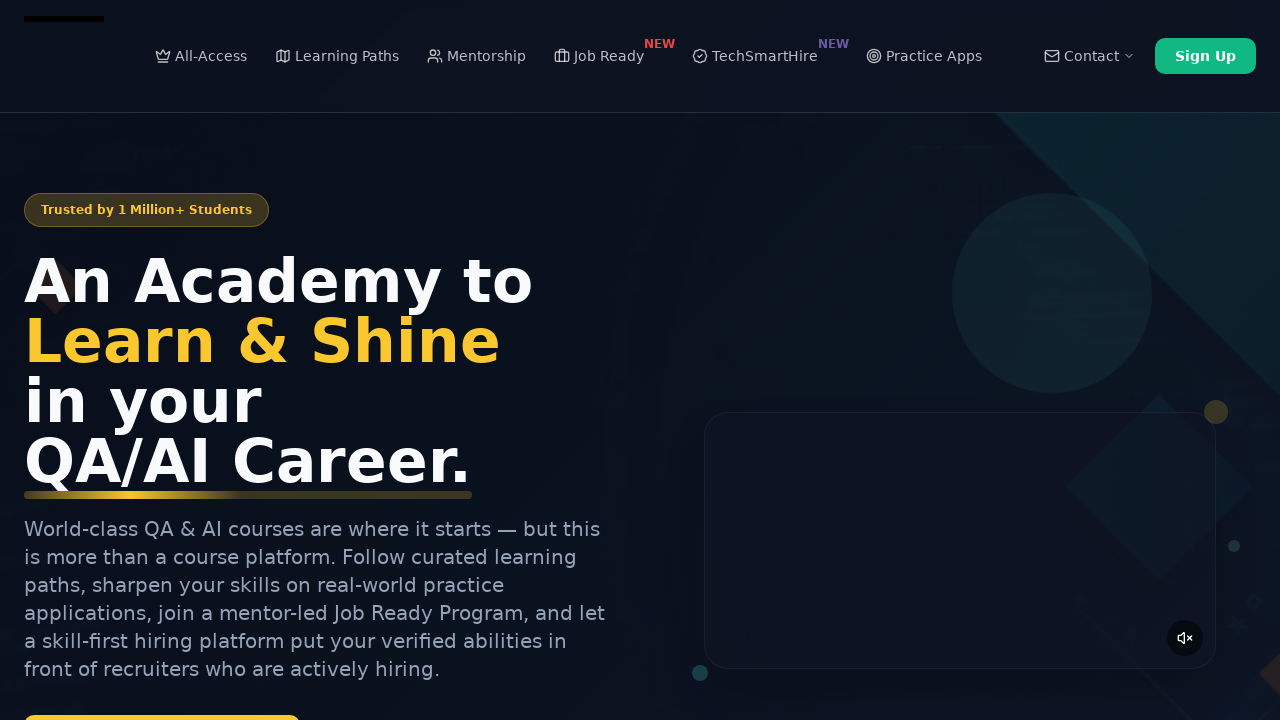

Extracted second course name: Playwright Testing
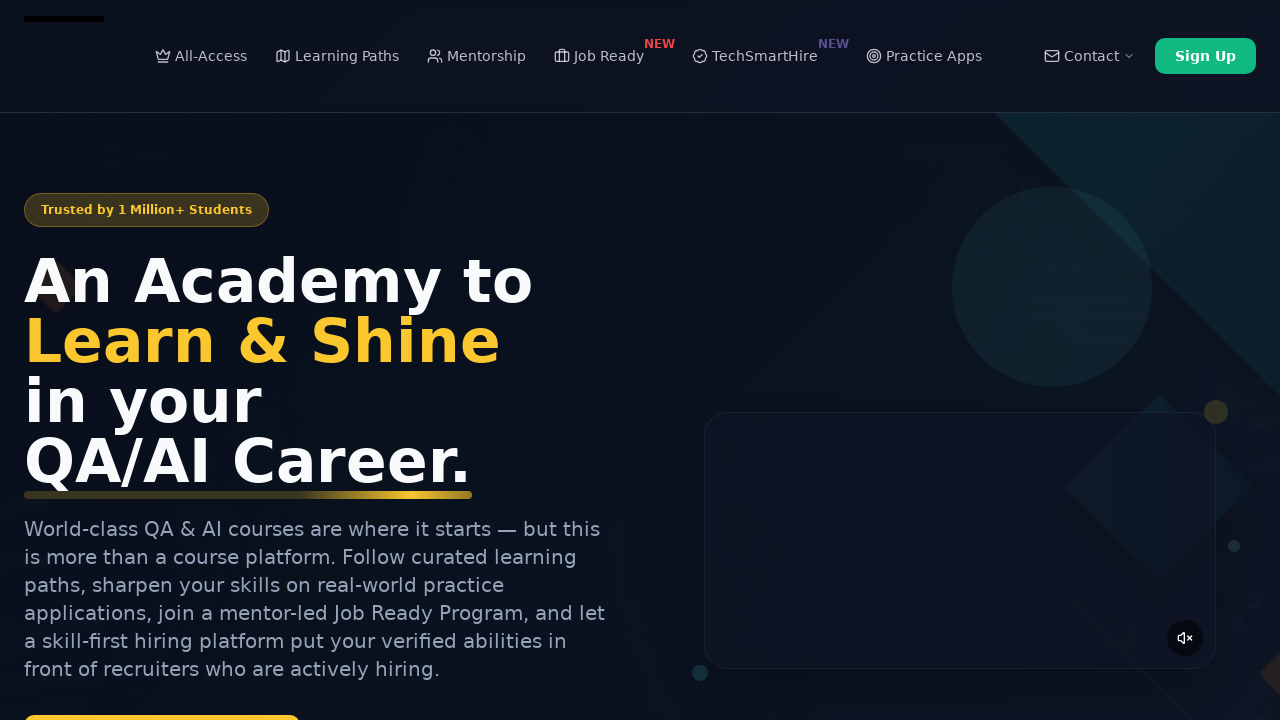

Filled name field with course name 'Playwright Testing' in original window on input[name='name']
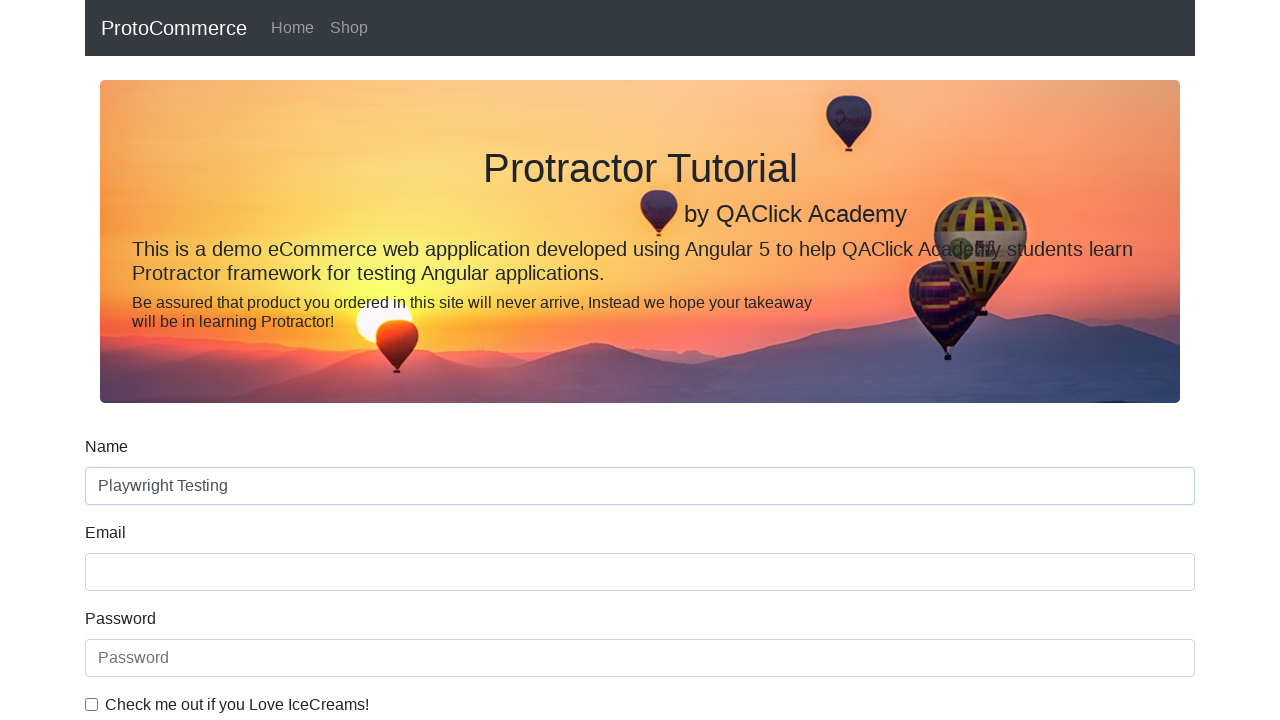

Closed the new window
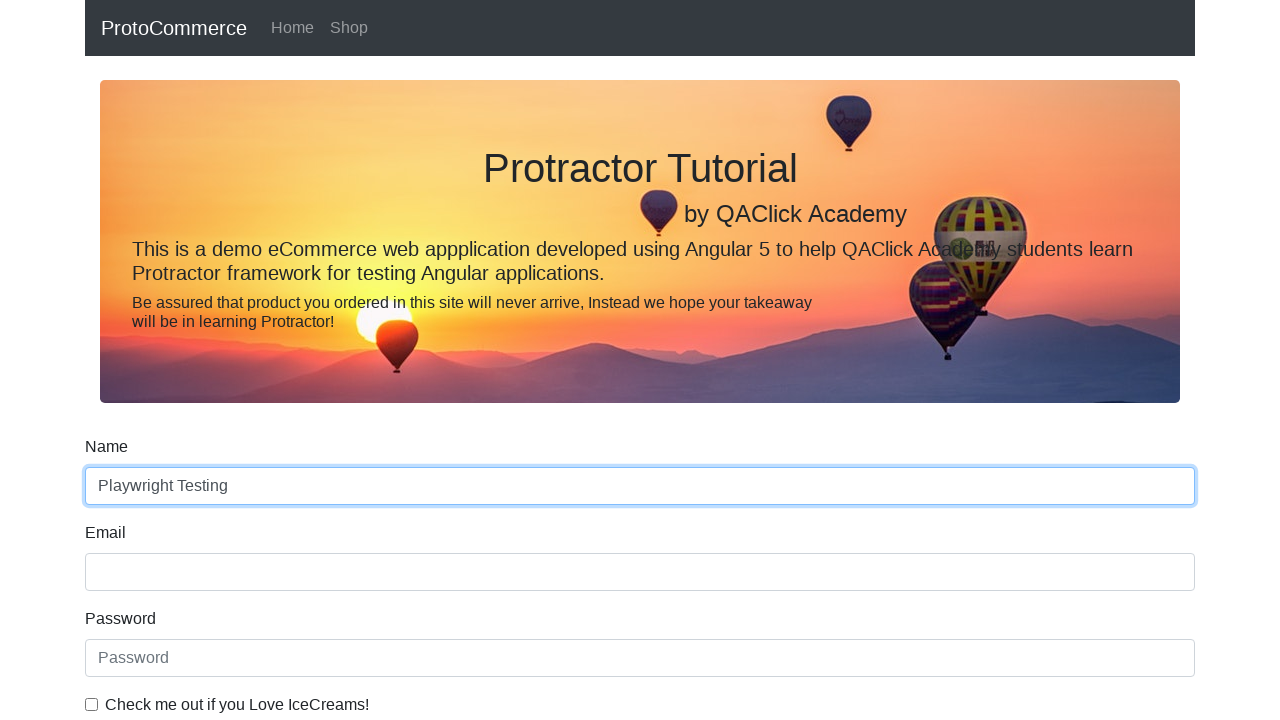

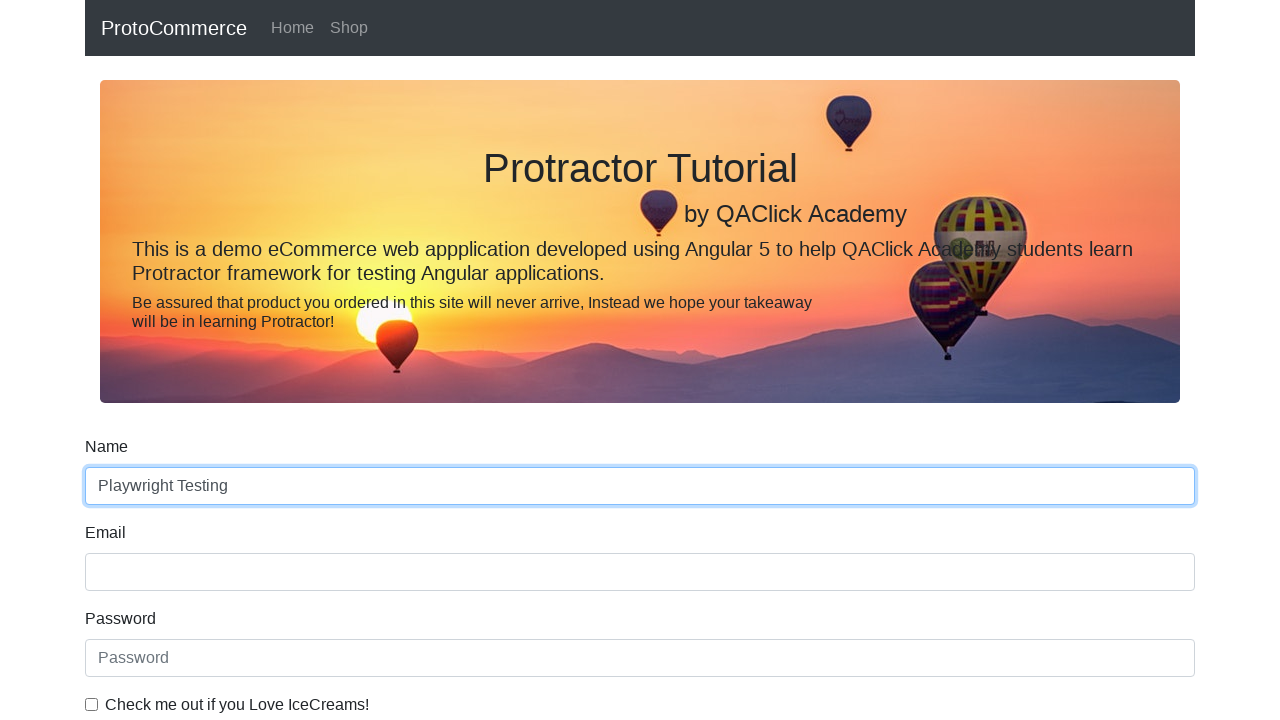